Tests browser window handling by clicking a button to open a new tab, switching to it to verify content, then switching back to the main window

Starting URL: https://demoqa.com/browser-windows

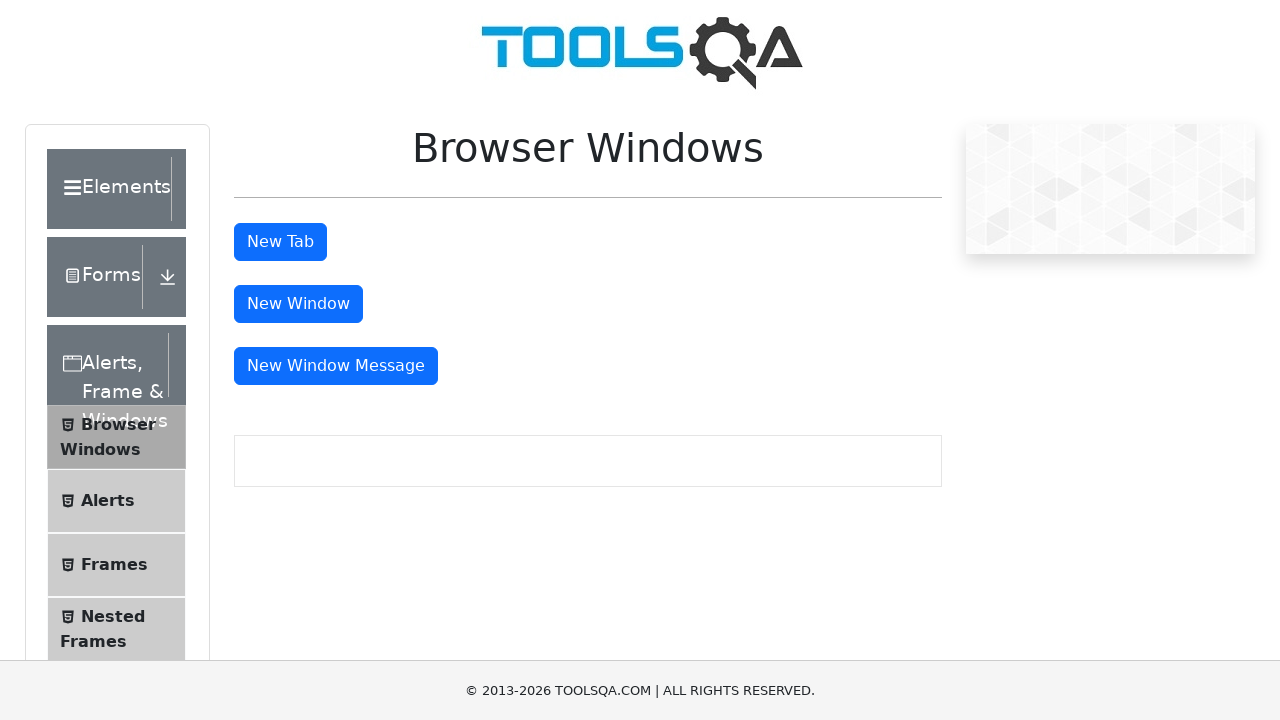

Clicked button to open a new tab at (280, 242) on #tabButton
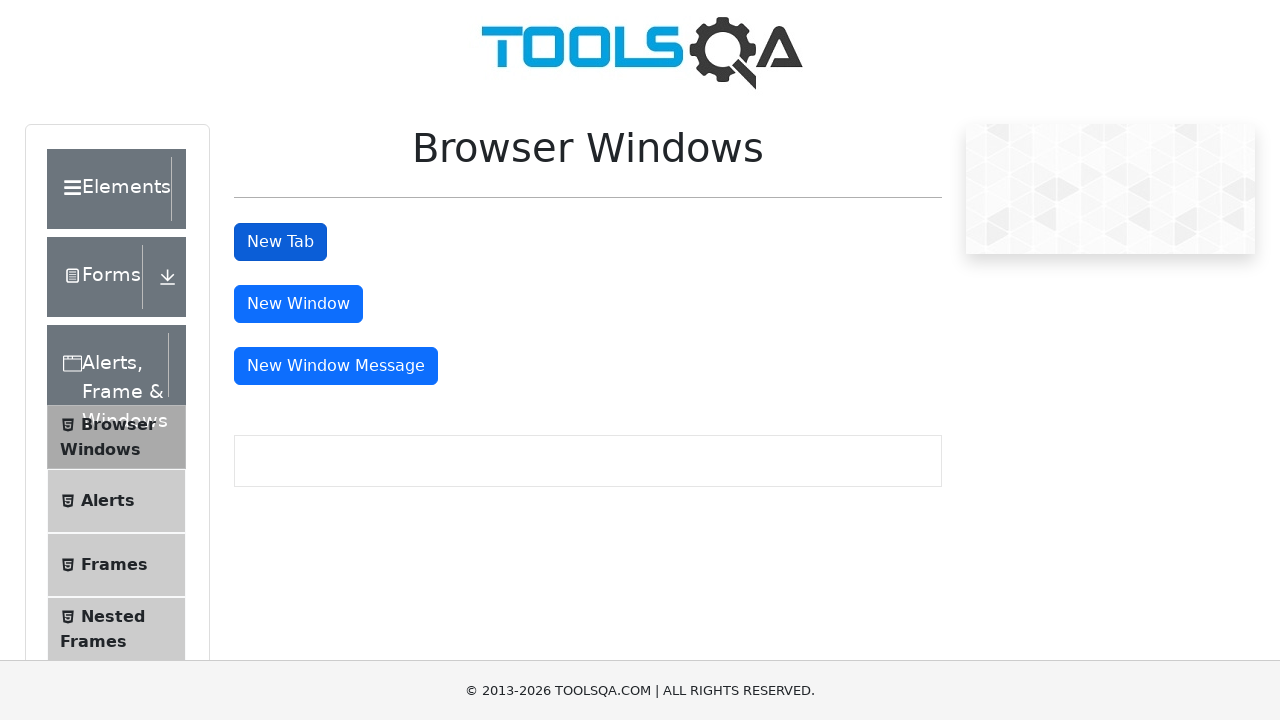

Retrieved all open pages/tabs from context
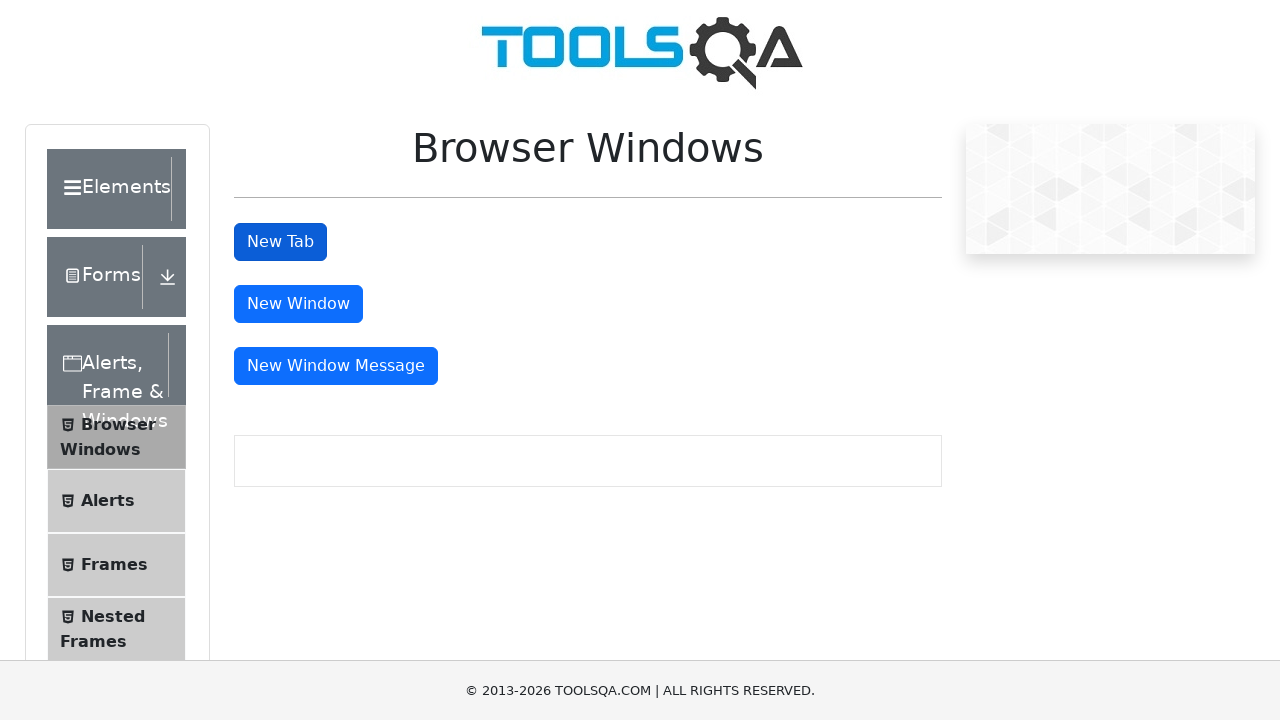

Switched to the newly opened tab
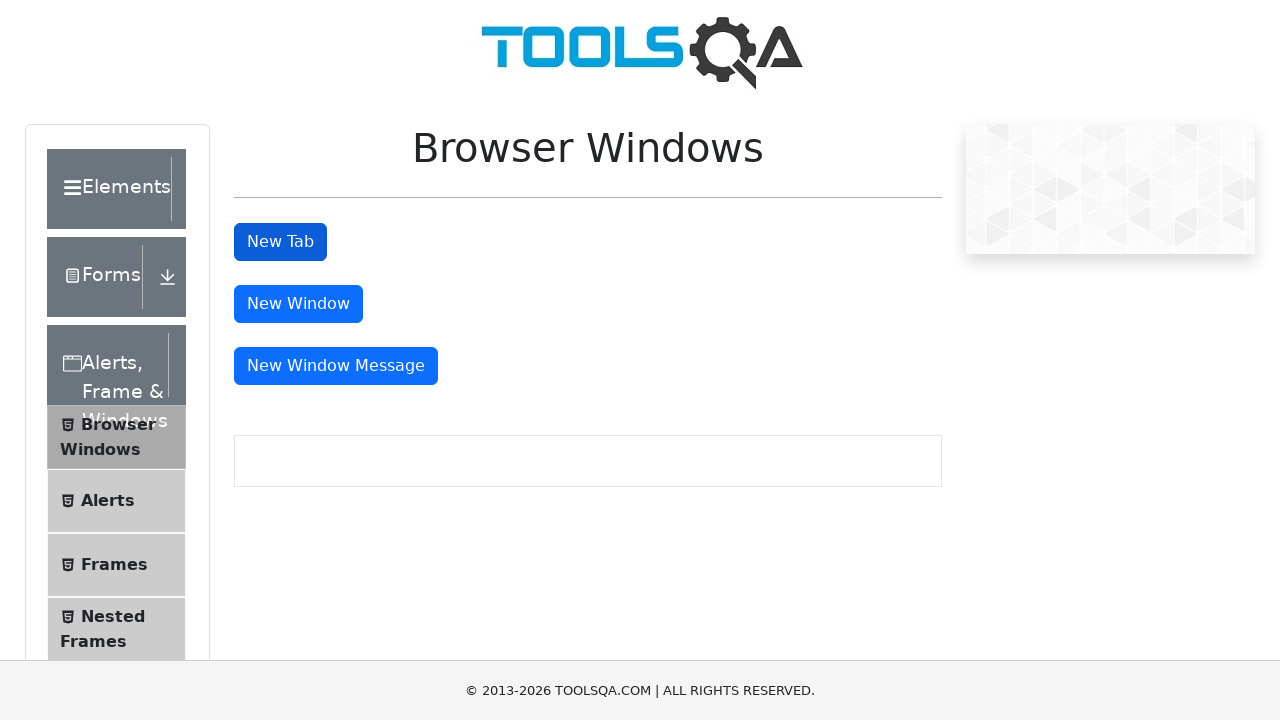

Waited for sample heading element to load in new tab
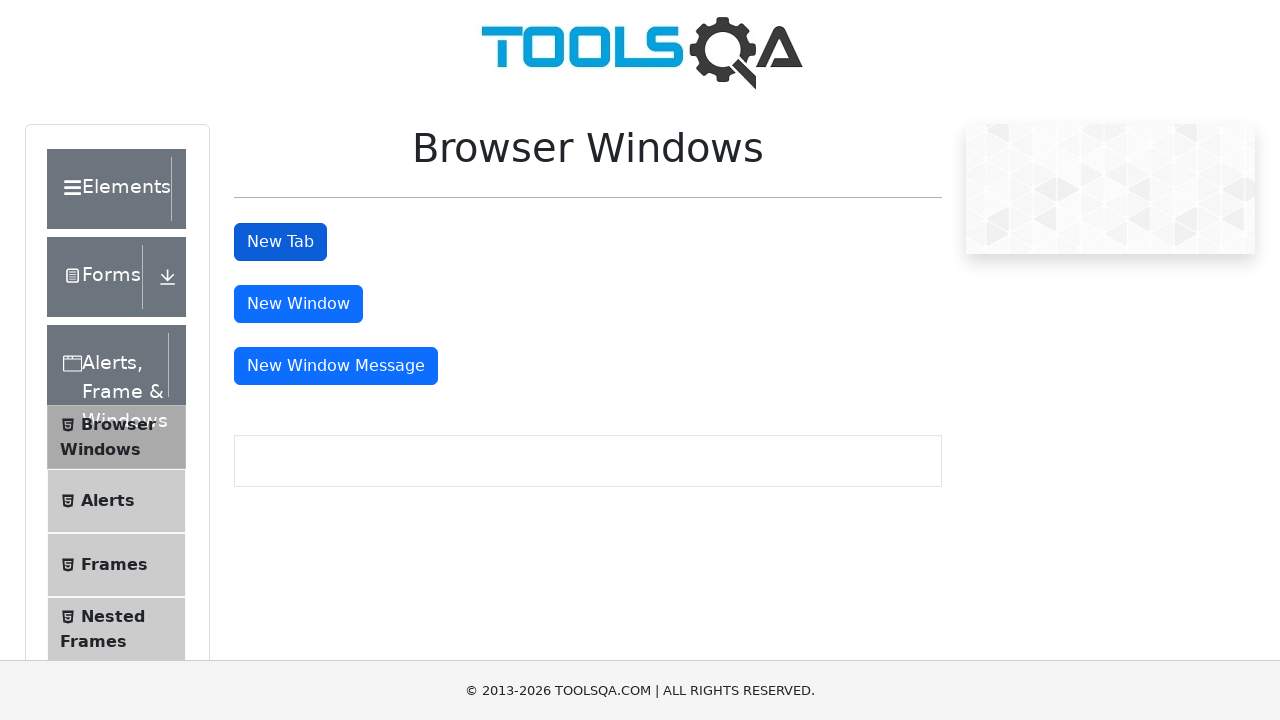

Retrieved heading text: 'This is a sample page'
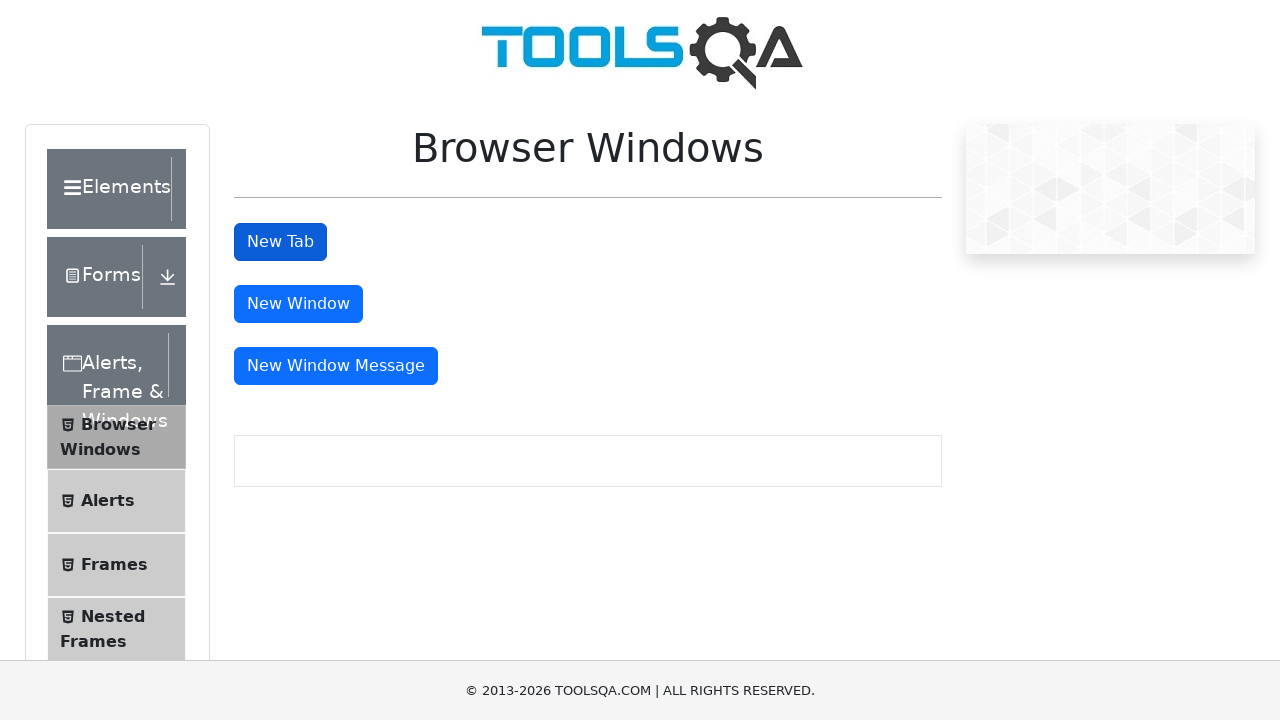

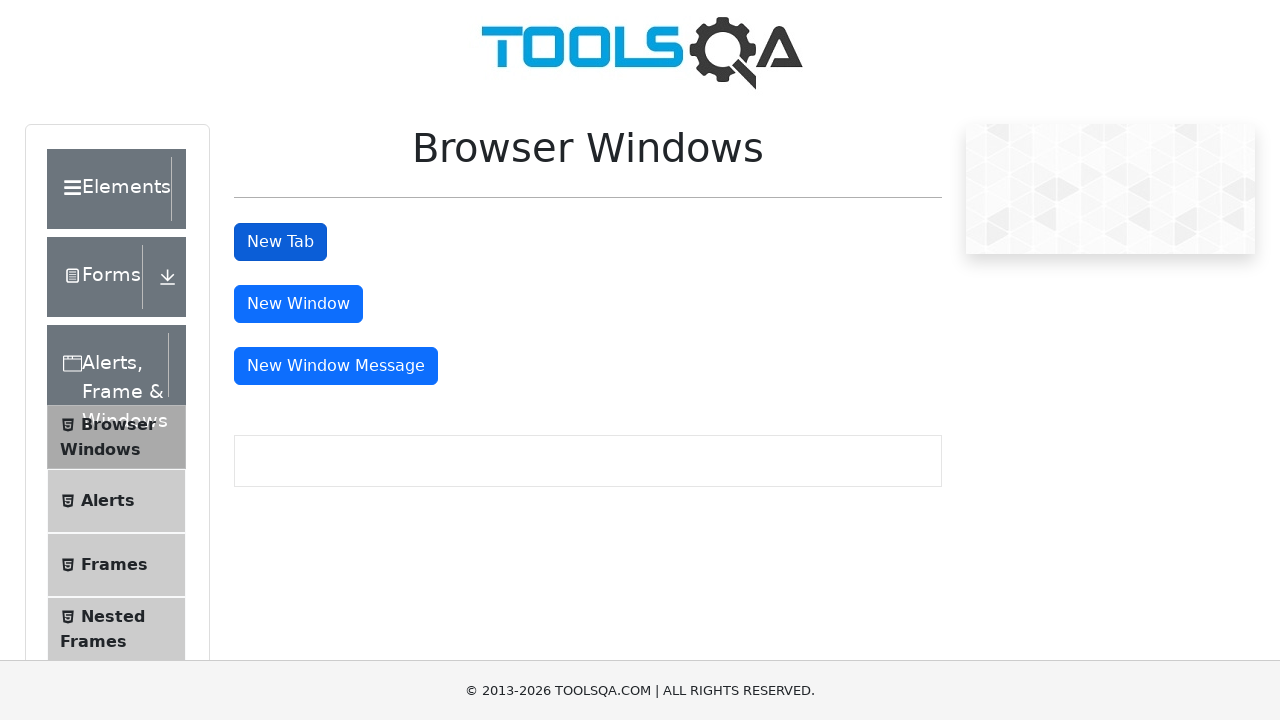